Tests checkbox functionality by clicking a checkbox to select it, verifying its selected state, then clicking again to deselect it and verifying the deselected state. Also counts the total number of checkboxes on the page.

Starting URL: https://rahulshettyacademy.com/AutomationPractice

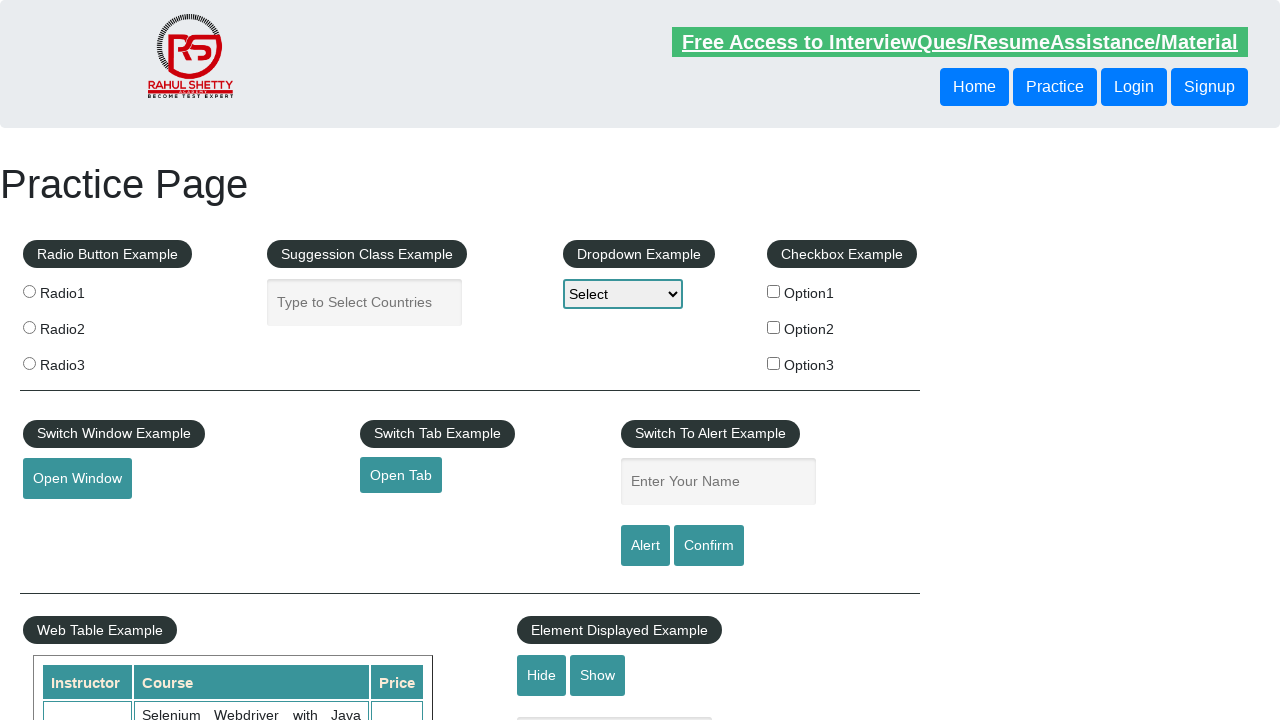

Navigated to AutomationPractice page
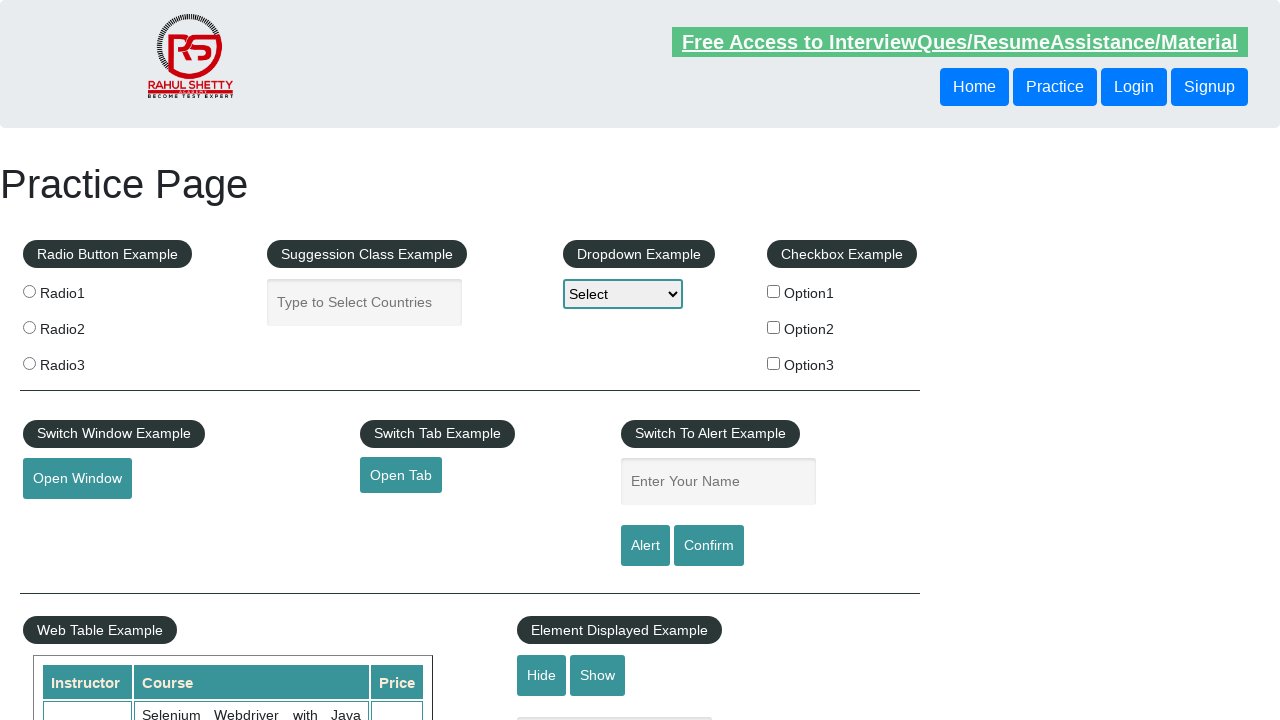

Located checkbox with ID checkBoxOption1
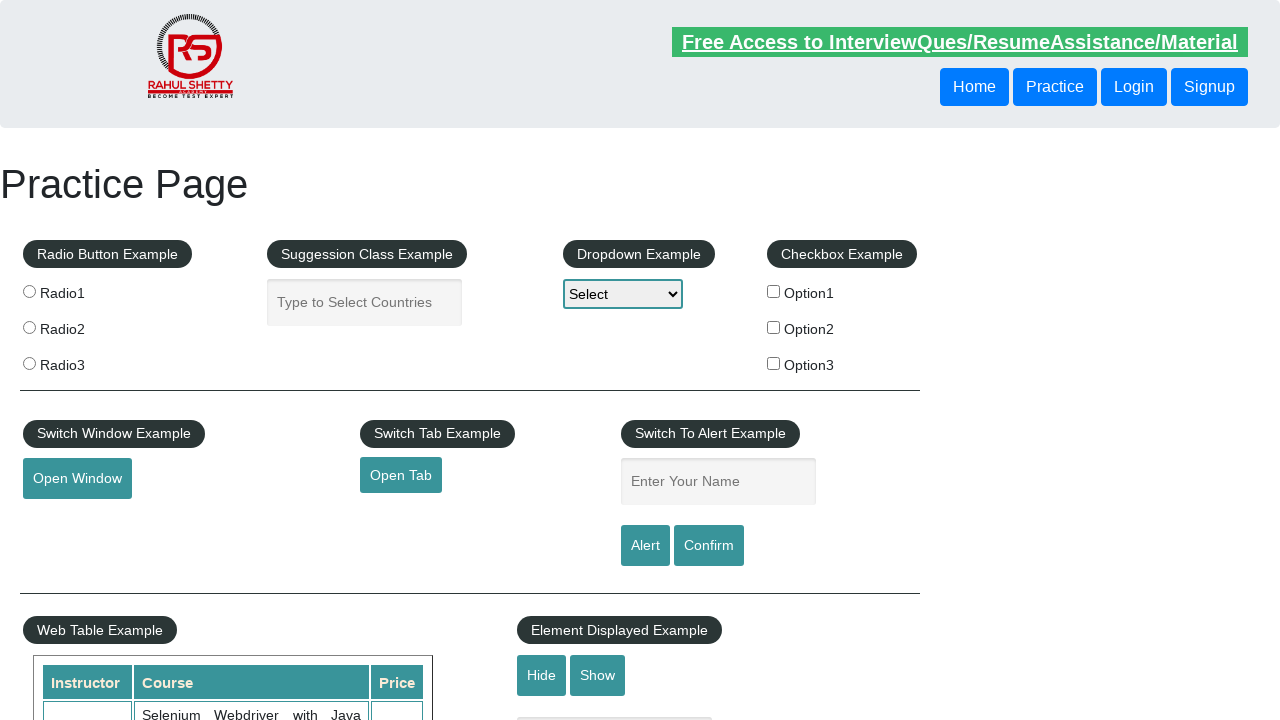

Verified checkbox is initially not selected
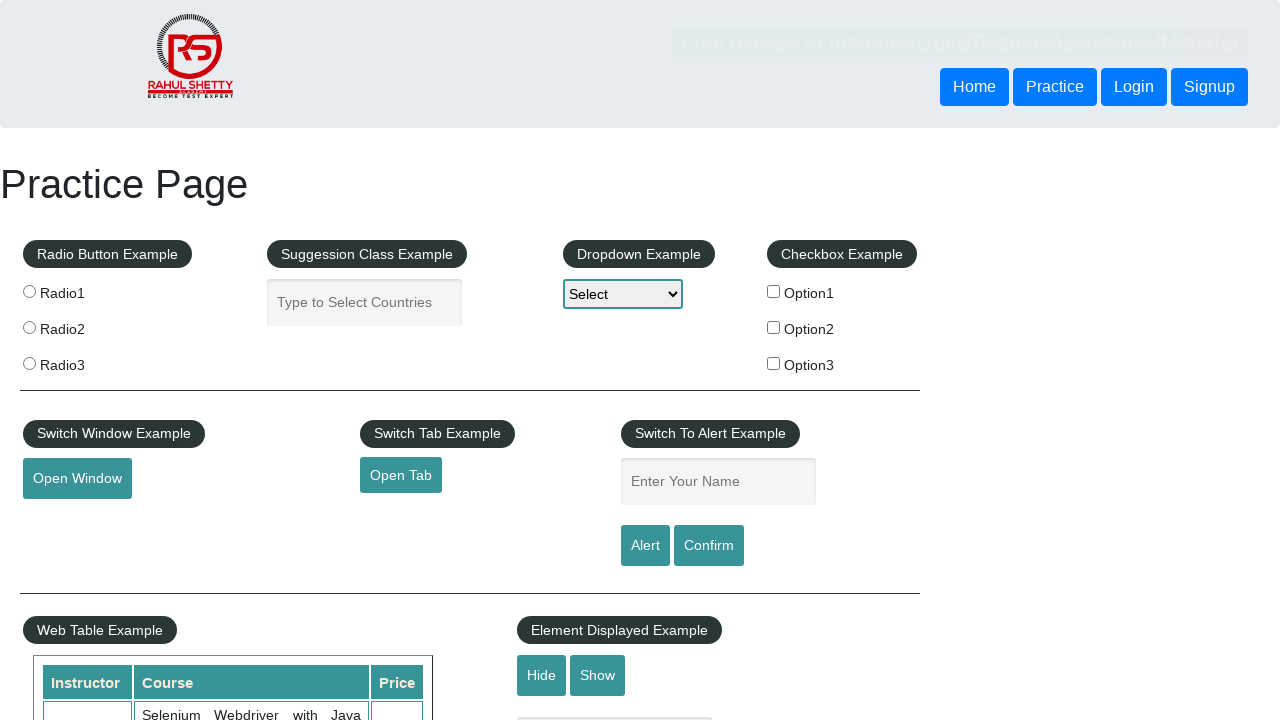

Clicked checkbox to select it at (774, 291) on #checkBoxOption1
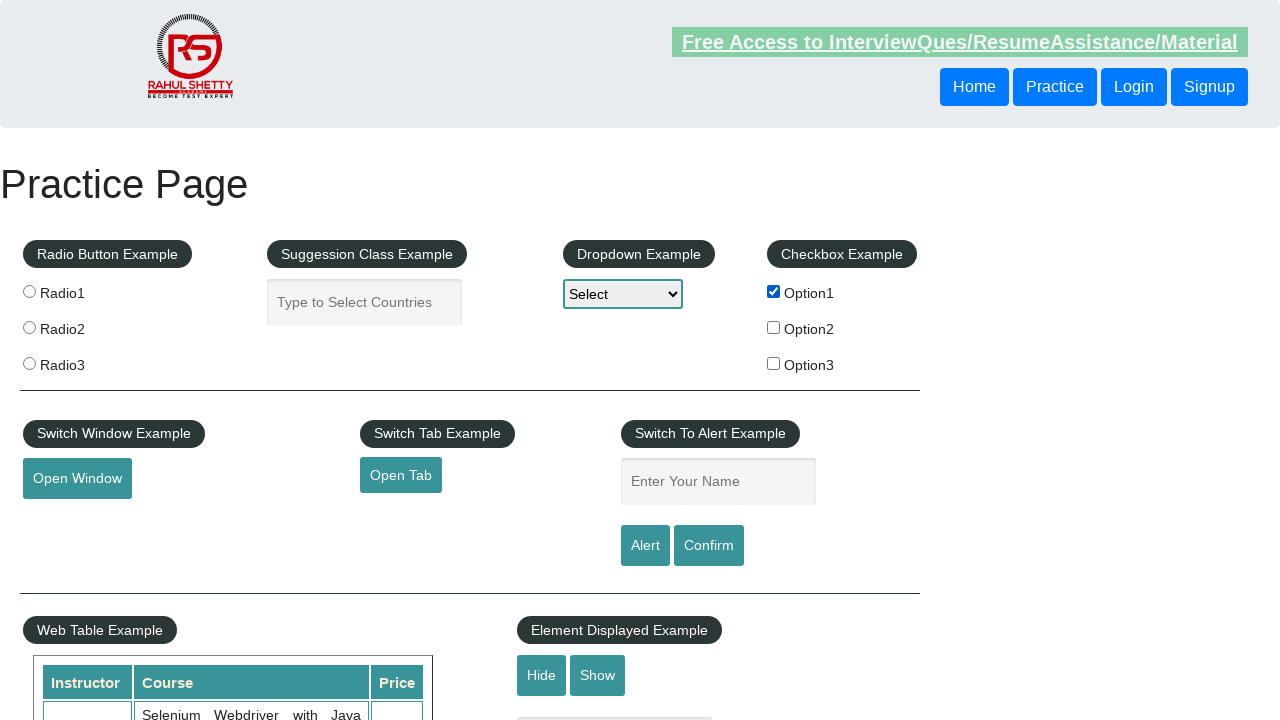

Waited 1 second for checkbox action to complete
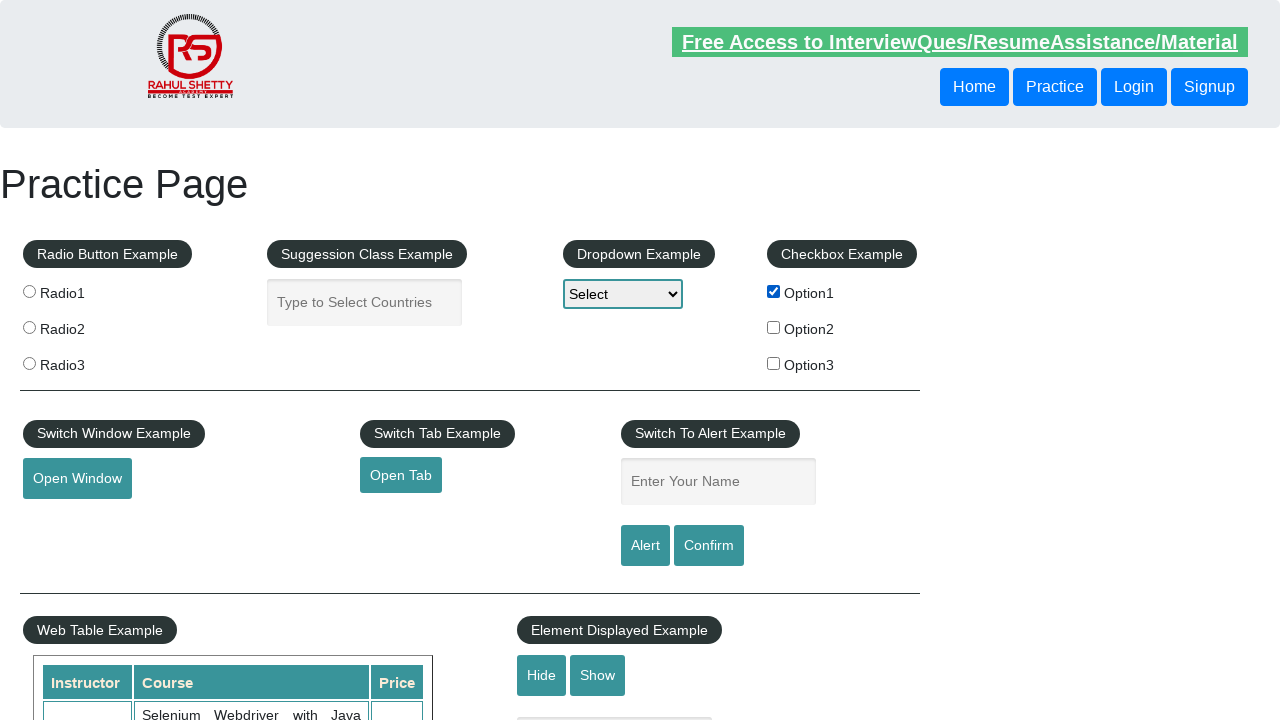

Verified checkbox is now selected
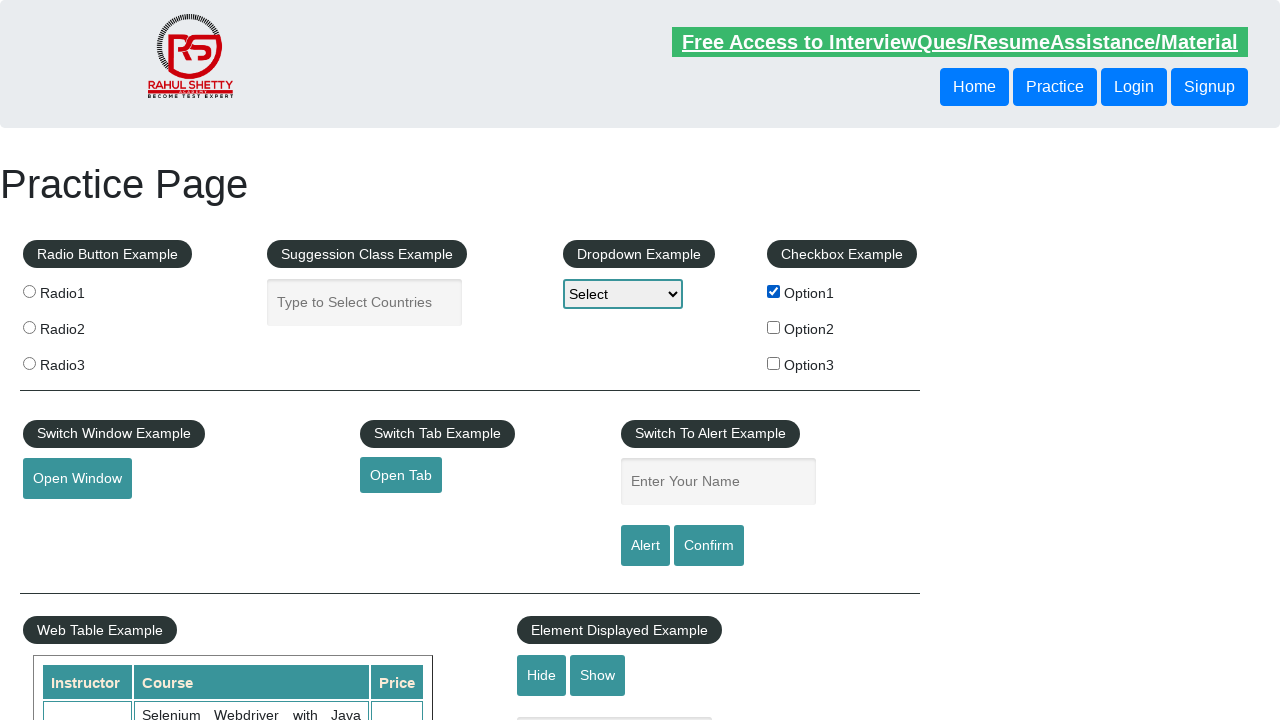

Clicked checkbox again to deselect it at (774, 291) on #checkBoxOption1
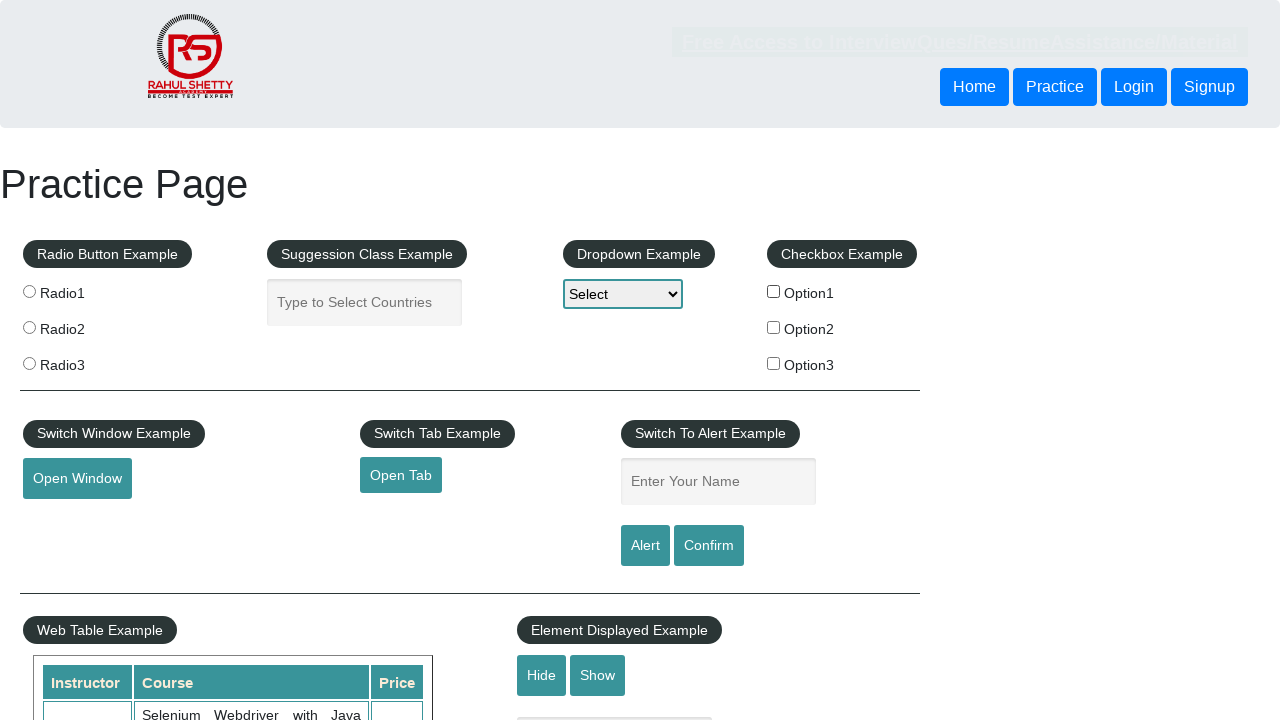

Waited 1 second for checkbox deselection to complete
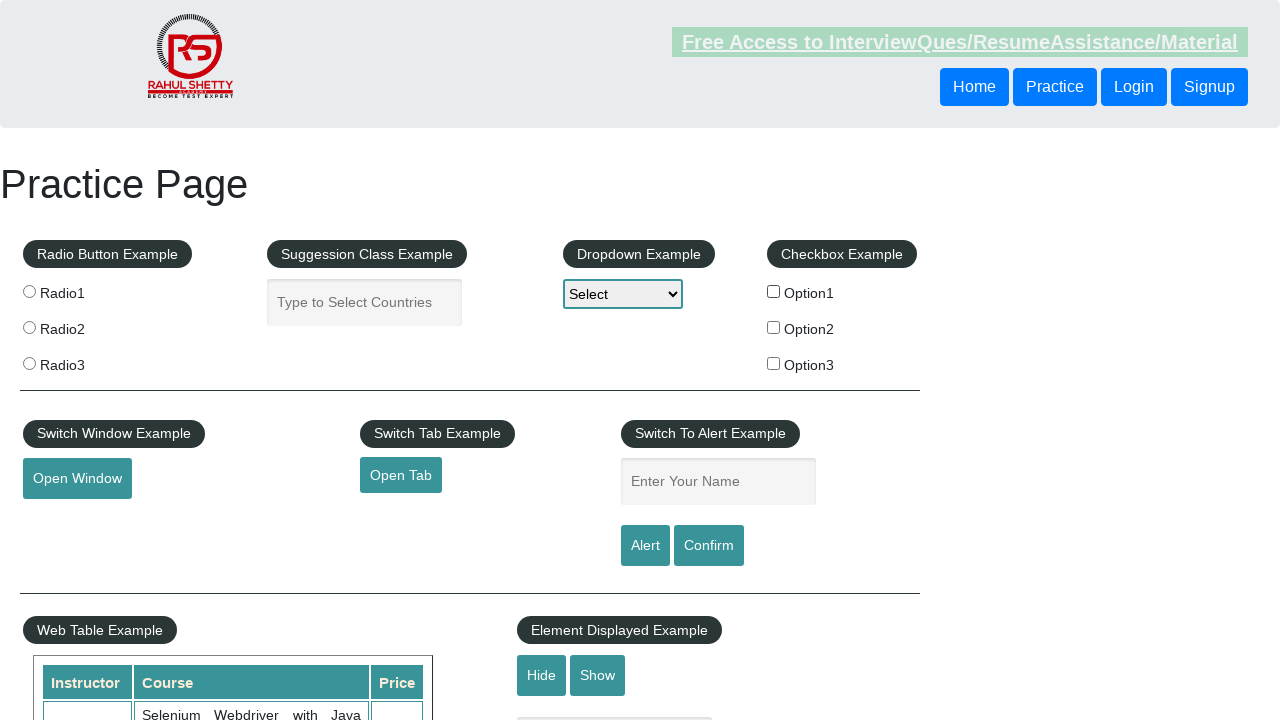

Verified checkbox is now deselected
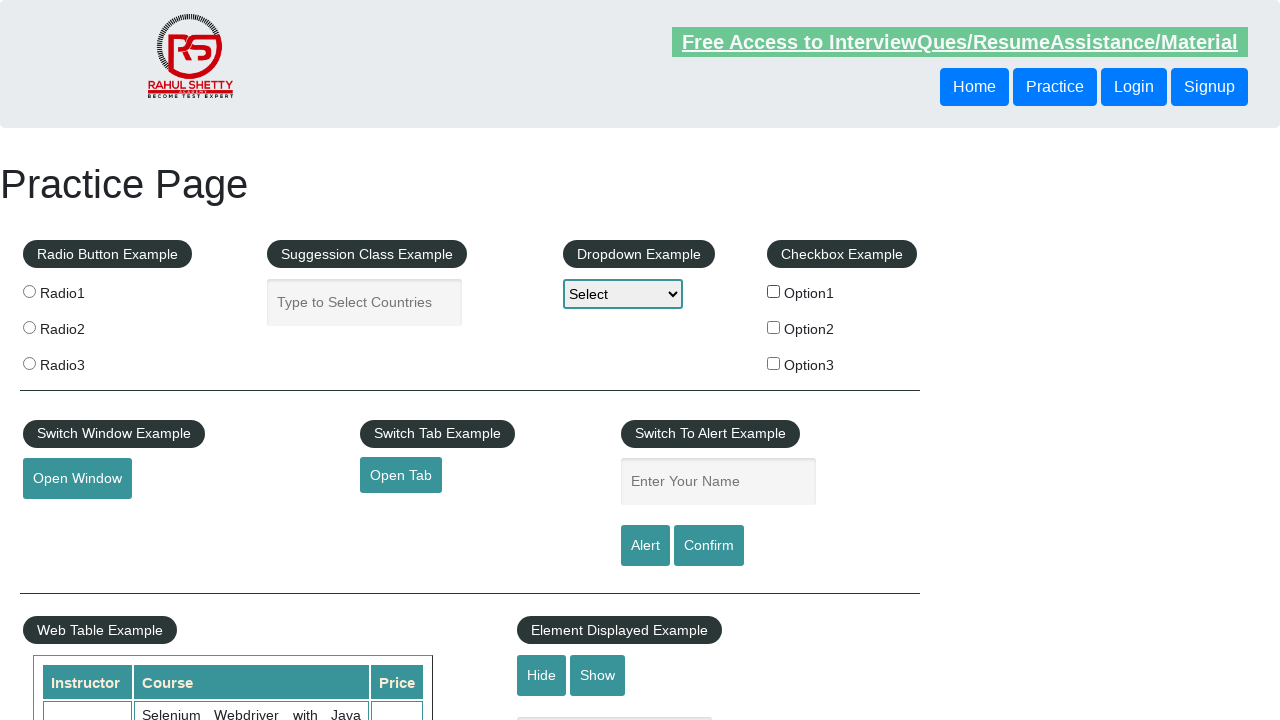

Counted total checkboxes on page: 3
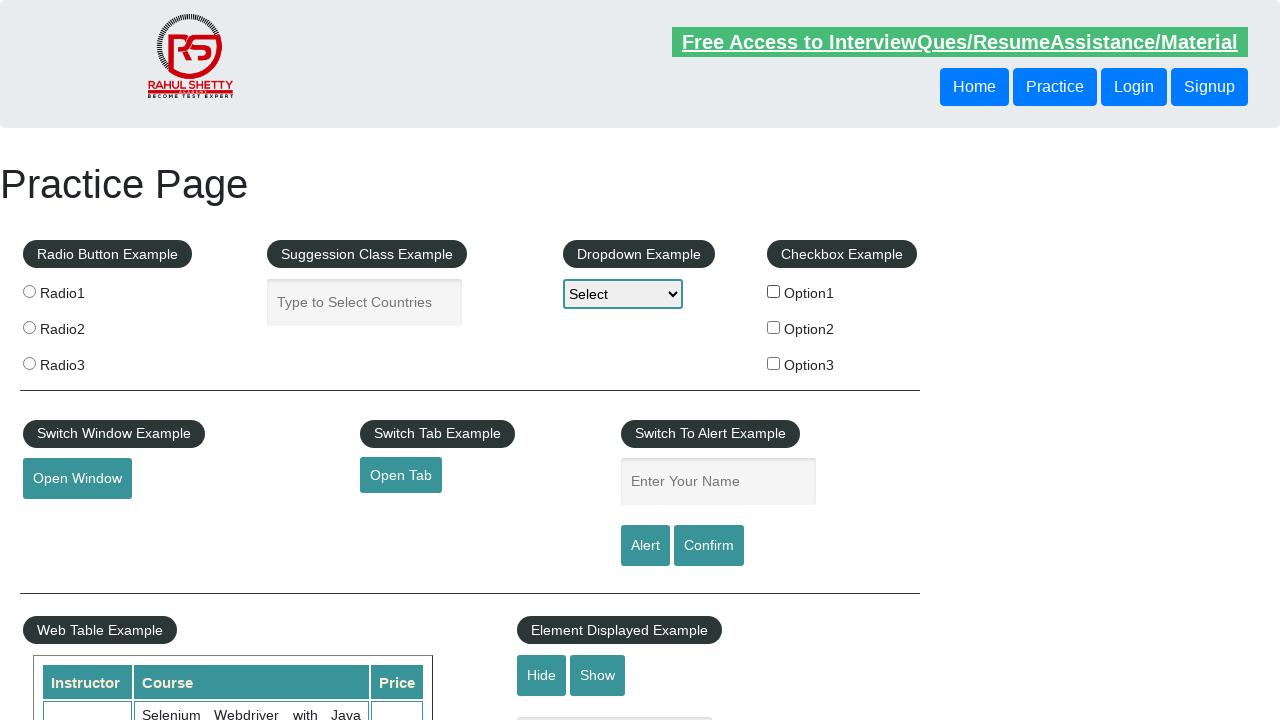

Printed total checkbox count
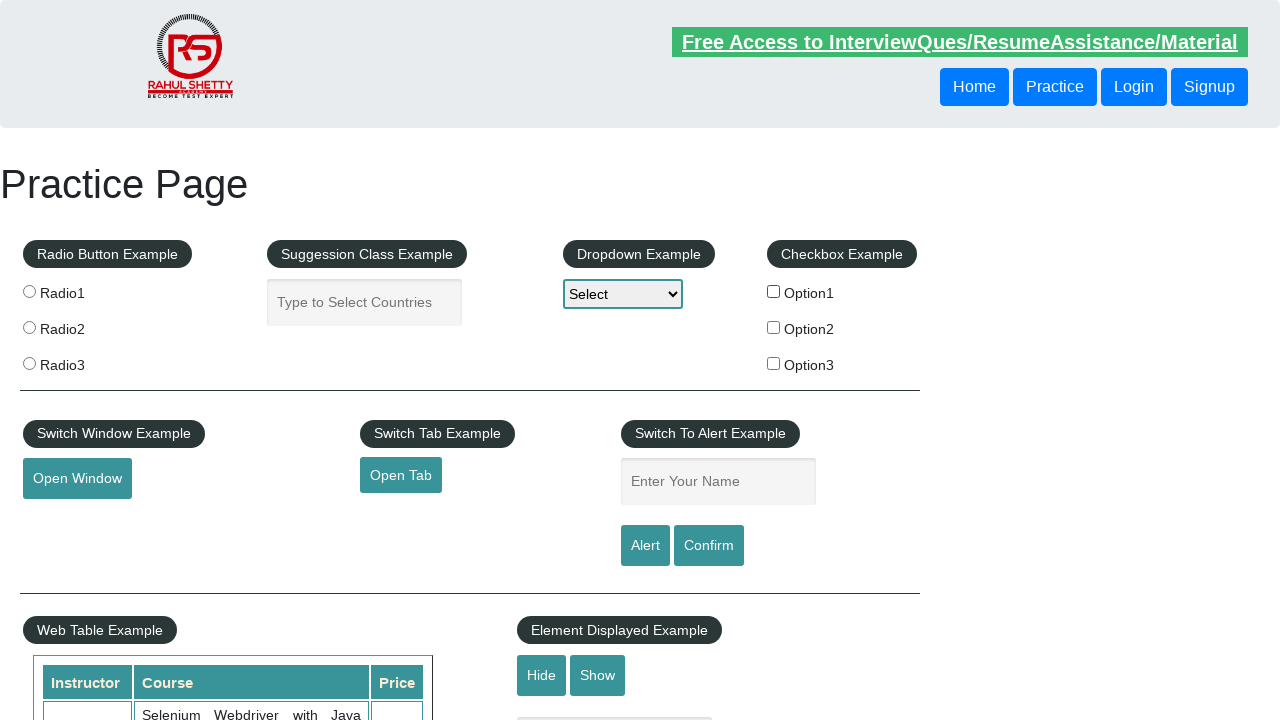

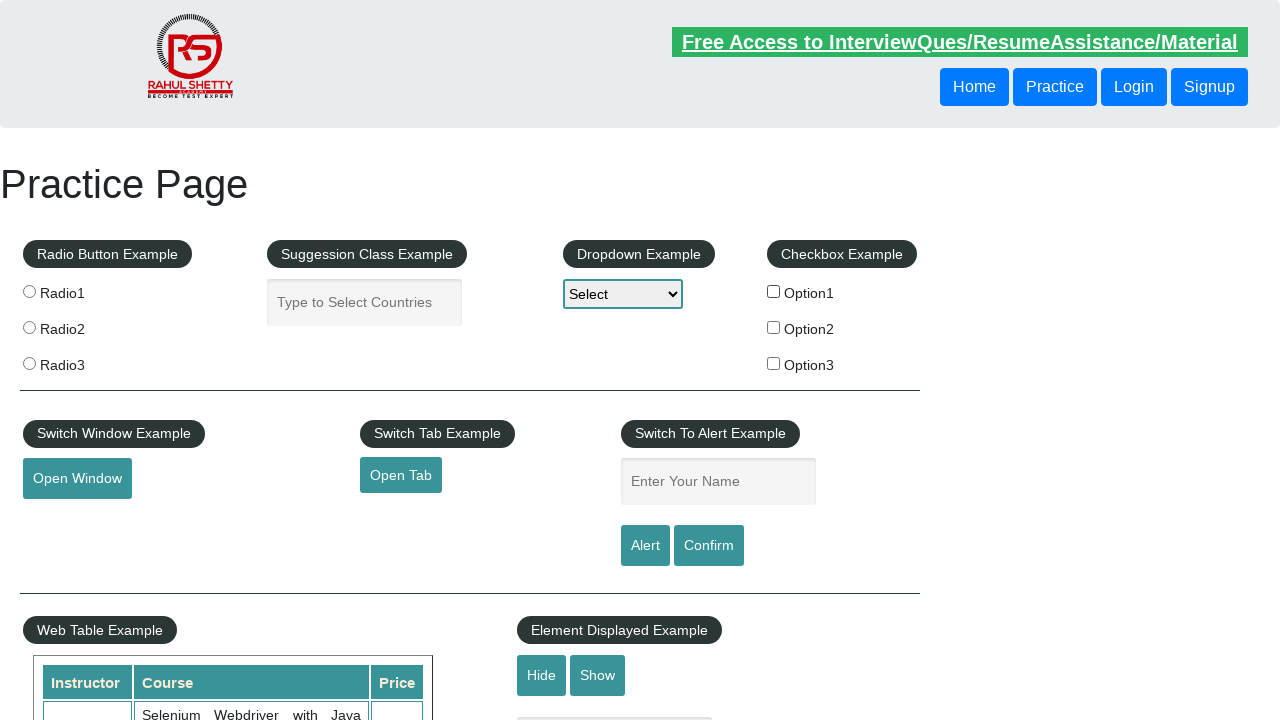